Tests editing a todo item by double-clicking, modifying the text, and pressing Enter

Starting URL: https://demo.playwright.dev/todomvc

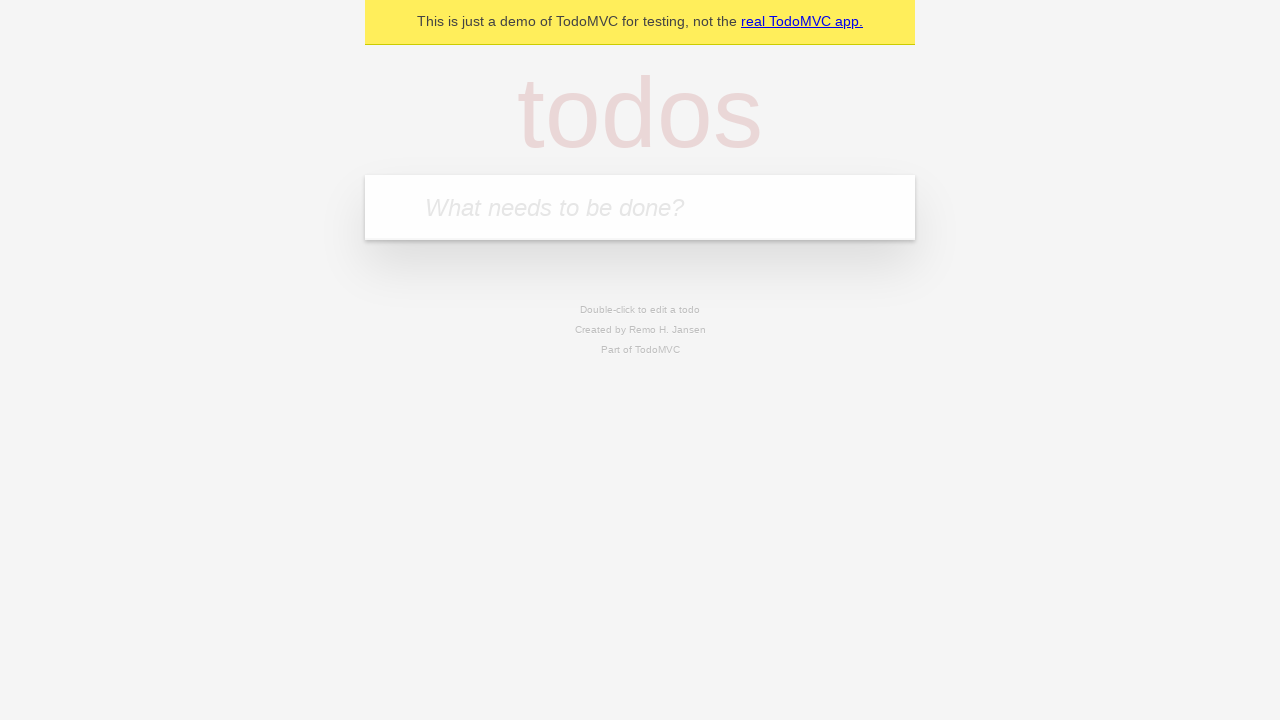

Located the 'What needs to be done?' input field
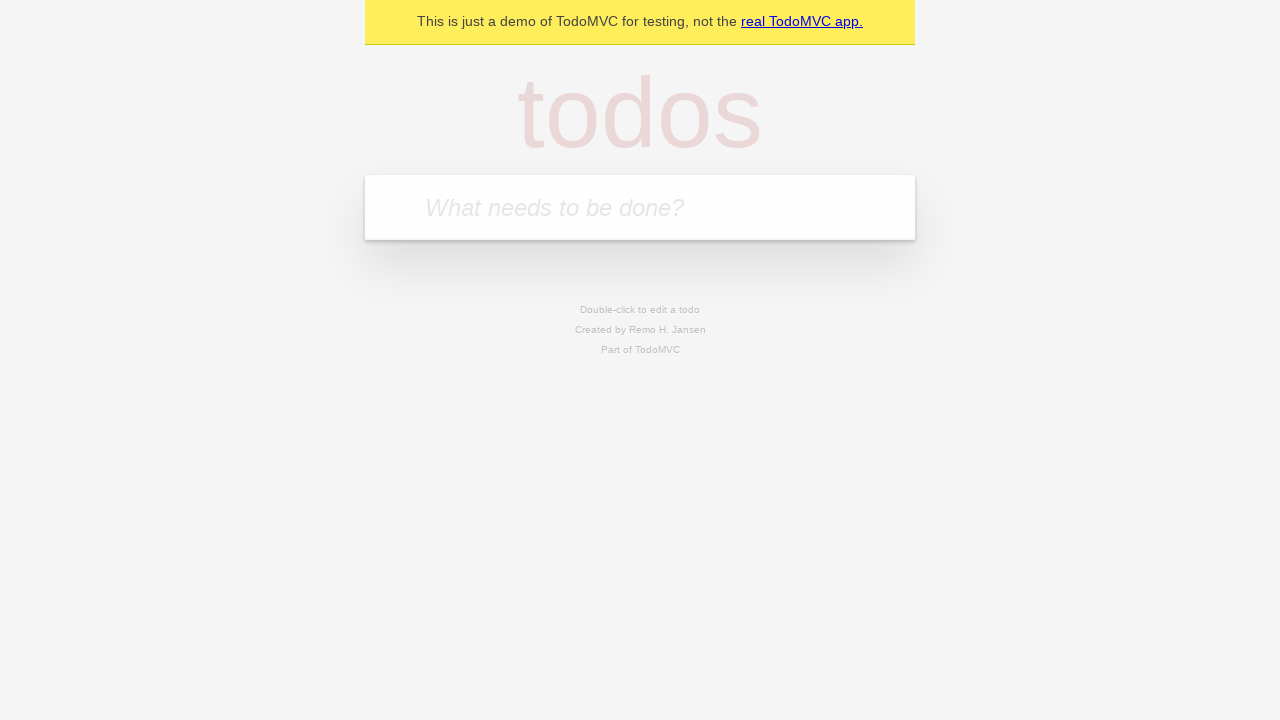

Filled input with 'buy some cheese' on internal:attr=[placeholder="What needs to be done?"i]
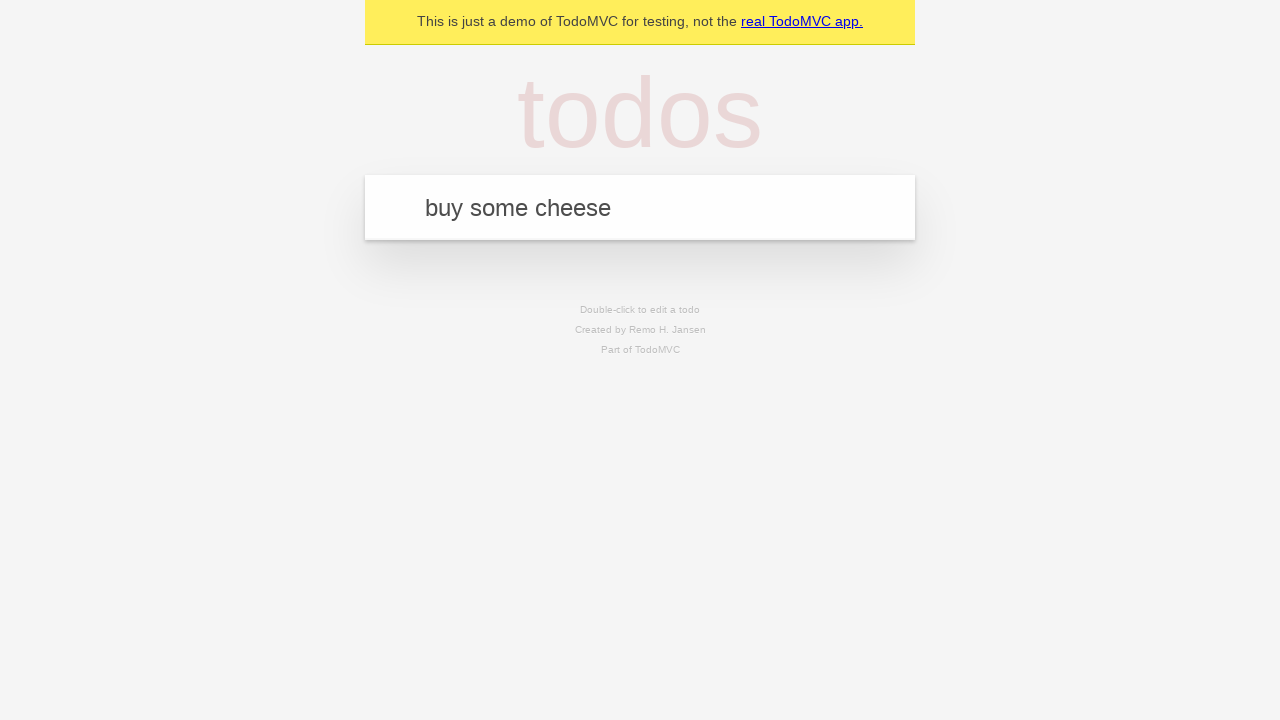

Pressed Enter to create first todo on internal:attr=[placeholder="What needs to be done?"i]
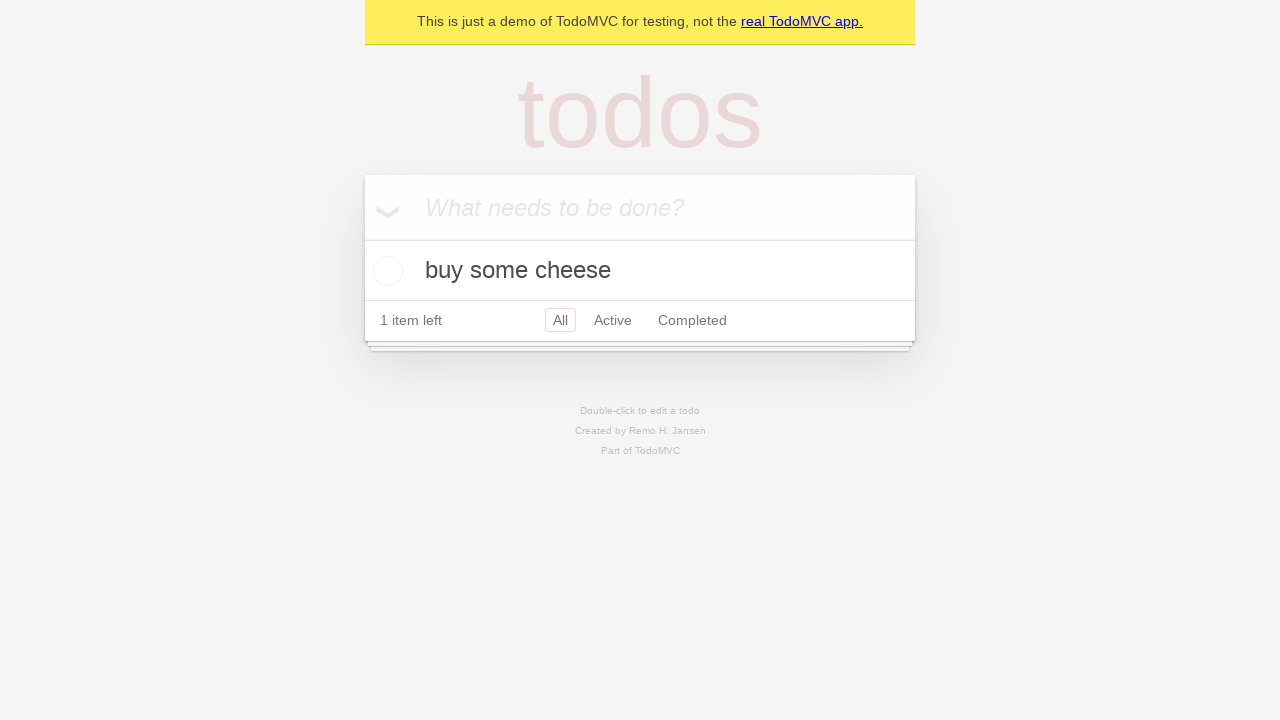

Filled input with 'feed the cat' on internal:attr=[placeholder="What needs to be done?"i]
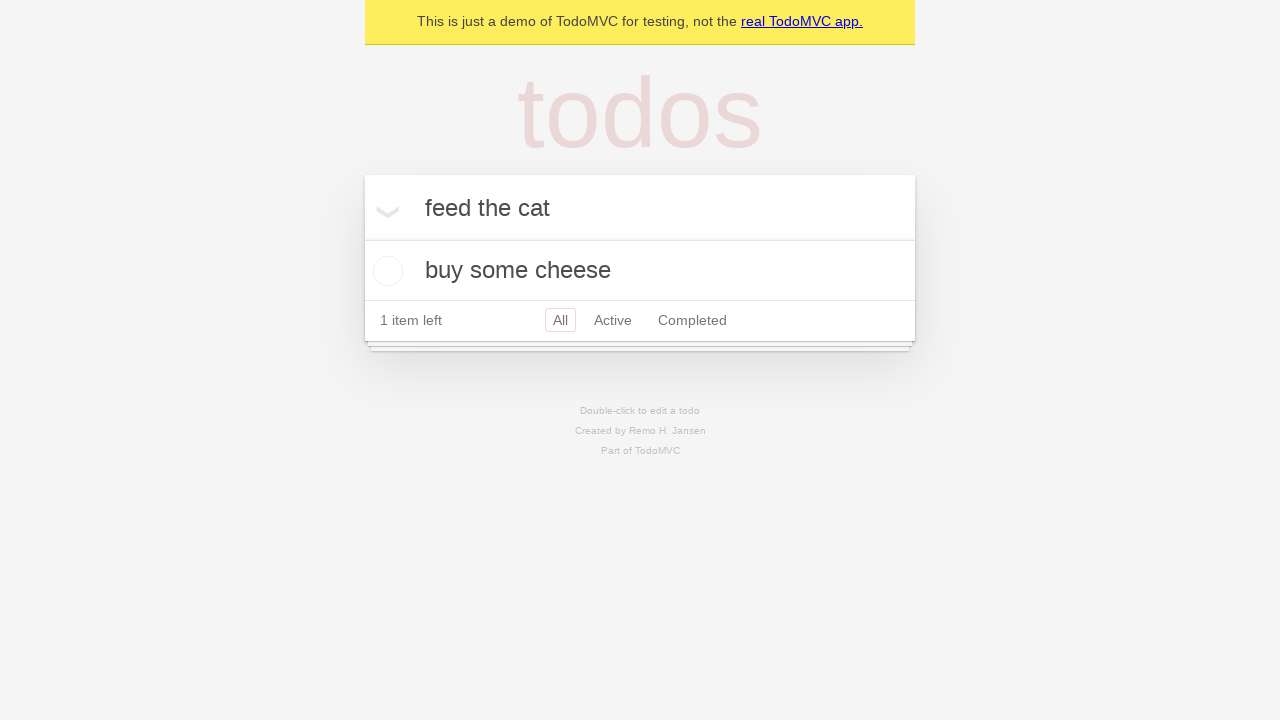

Pressed Enter to create second todo on internal:attr=[placeholder="What needs to be done?"i]
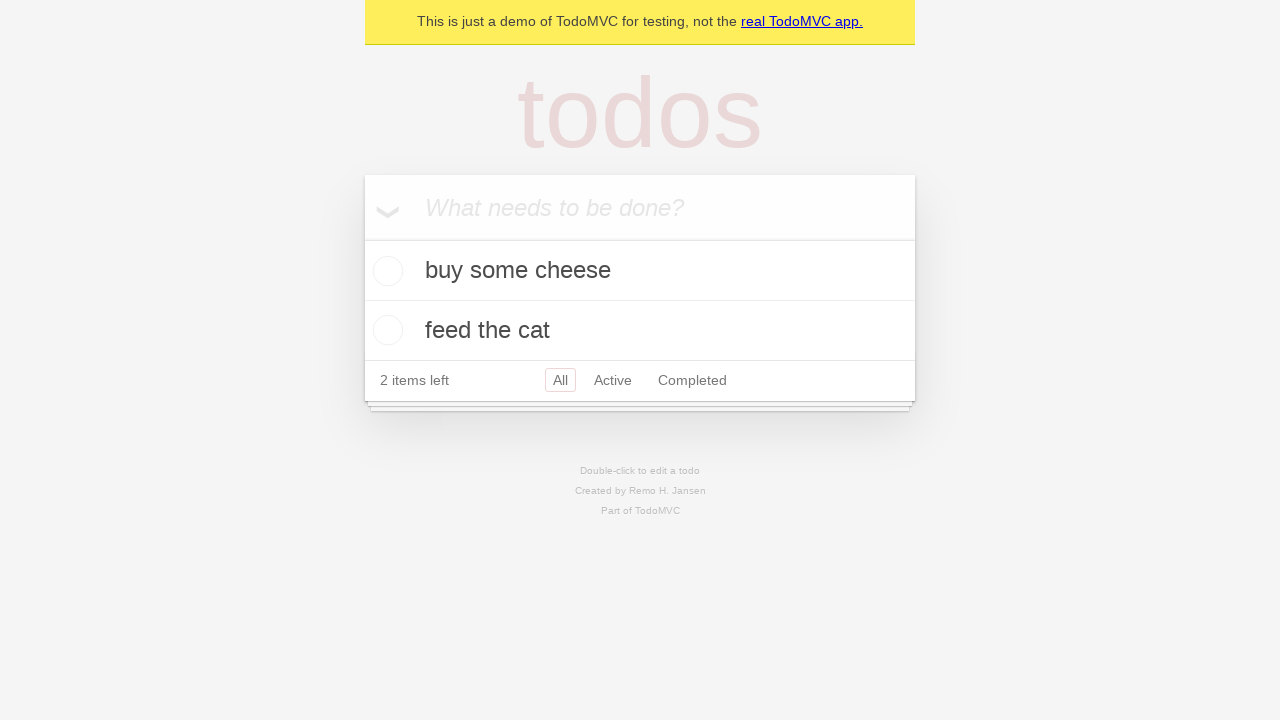

Filled input with 'book a doctors appointment' on internal:attr=[placeholder="What needs to be done?"i]
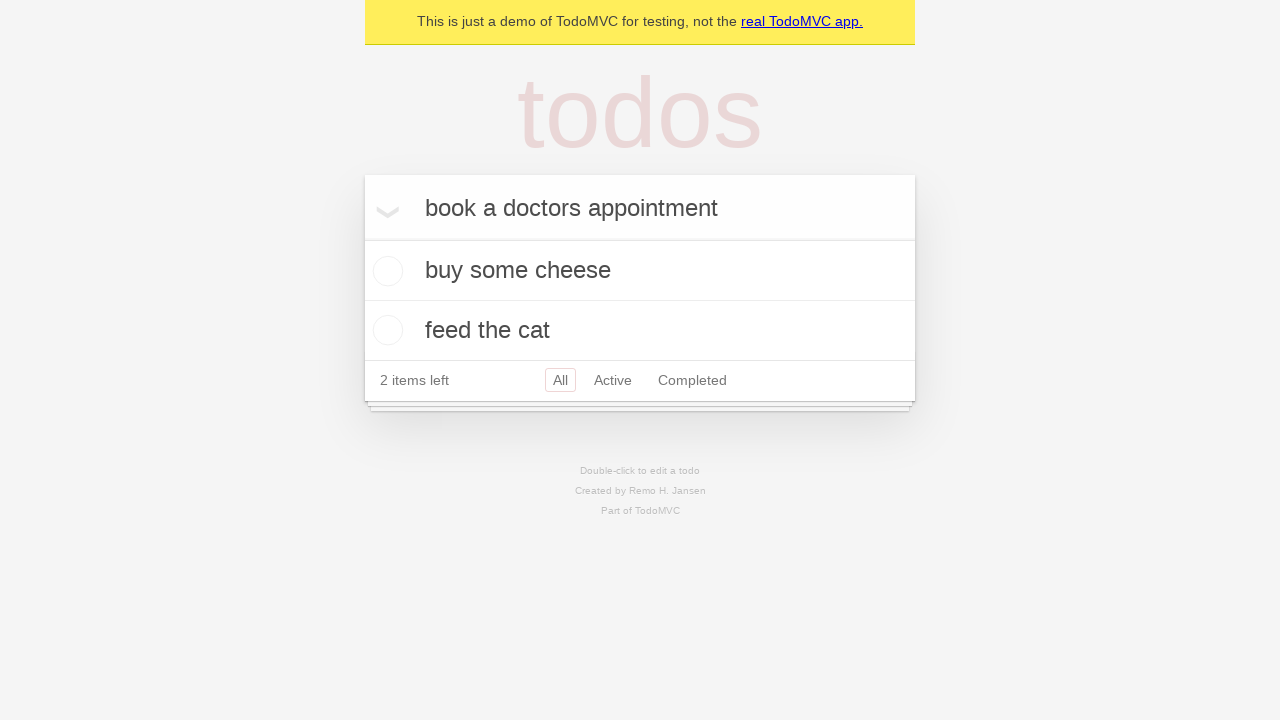

Pressed Enter to create third todo on internal:attr=[placeholder="What needs to be done?"i]
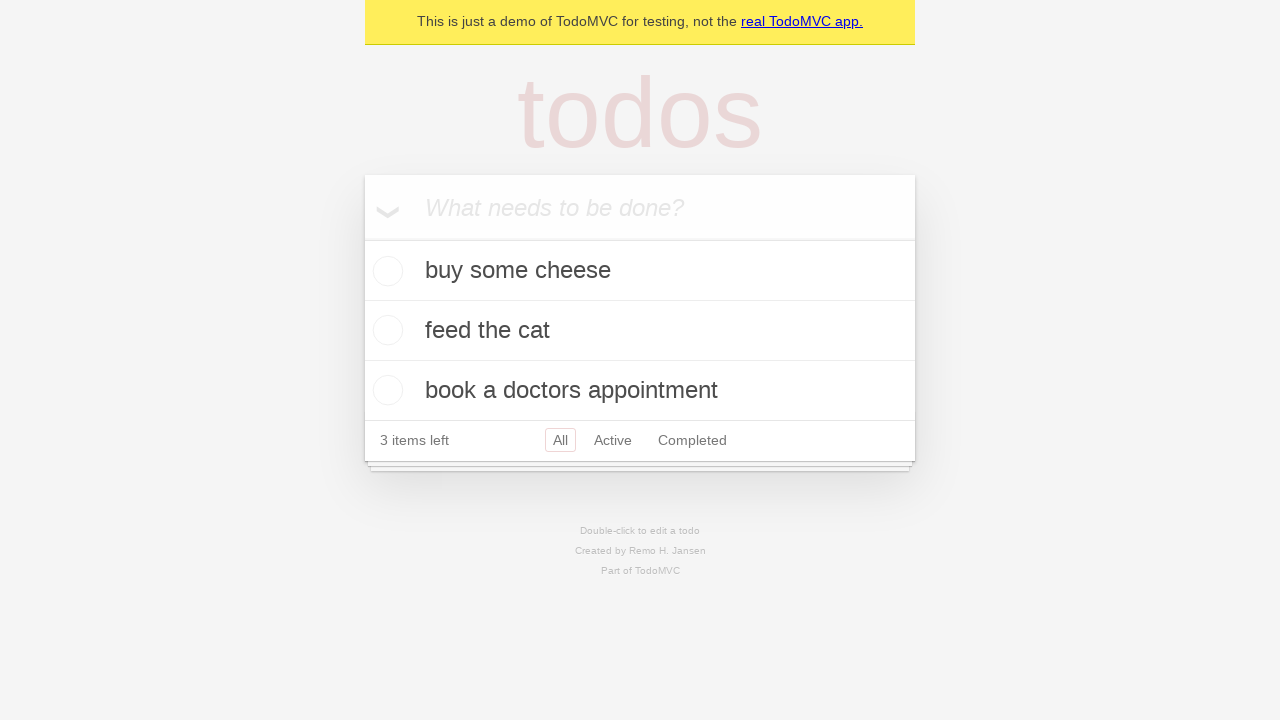

Waited for all 3 todos to be created and stored in localStorage
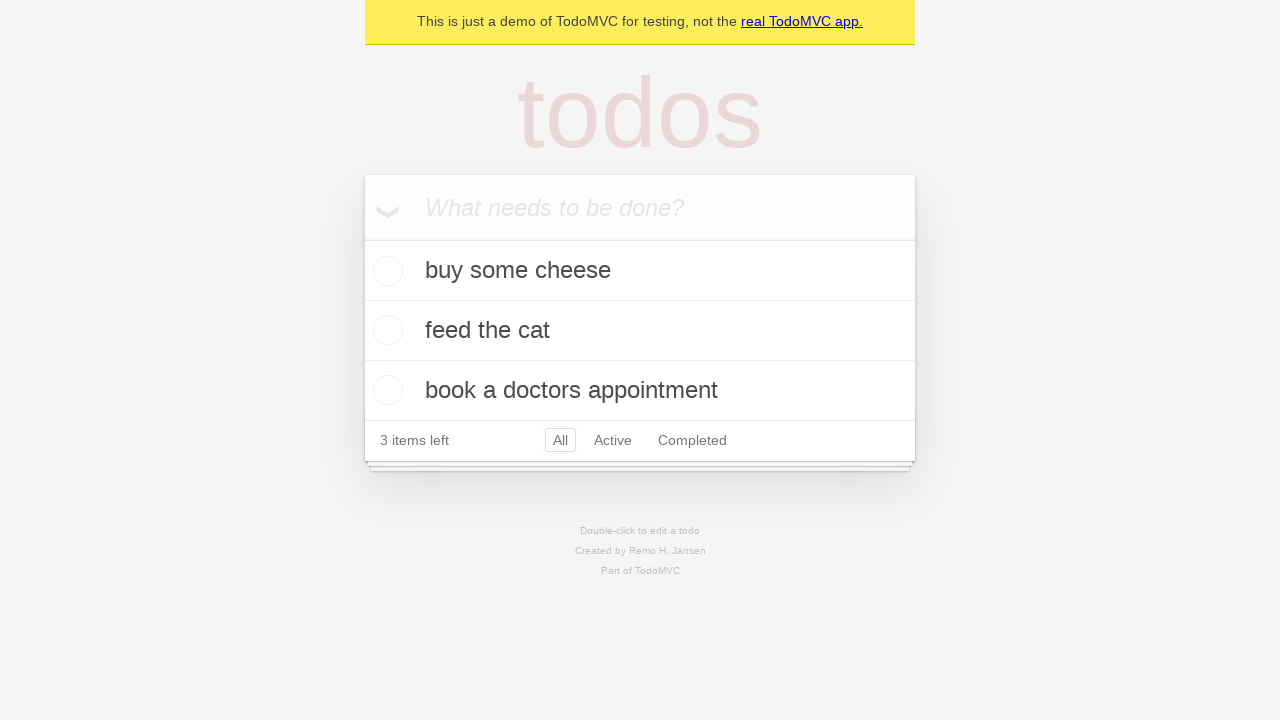

Located all todo items
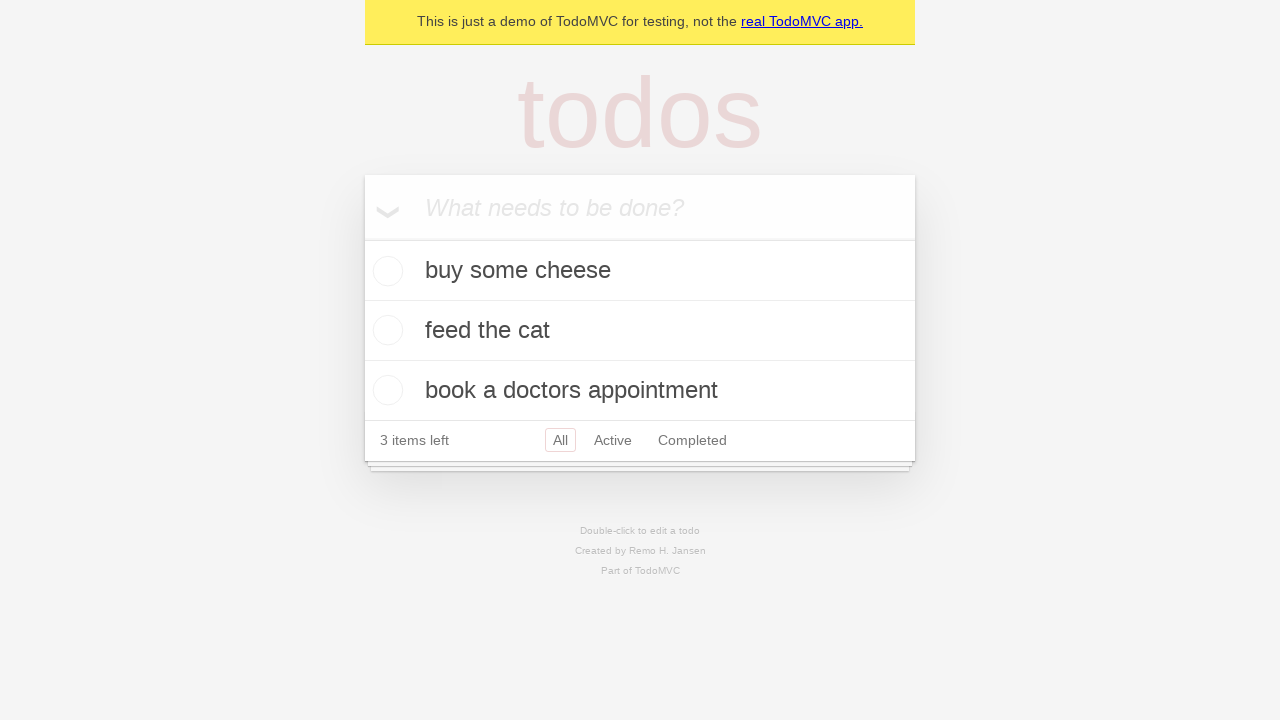

Selected the second todo item
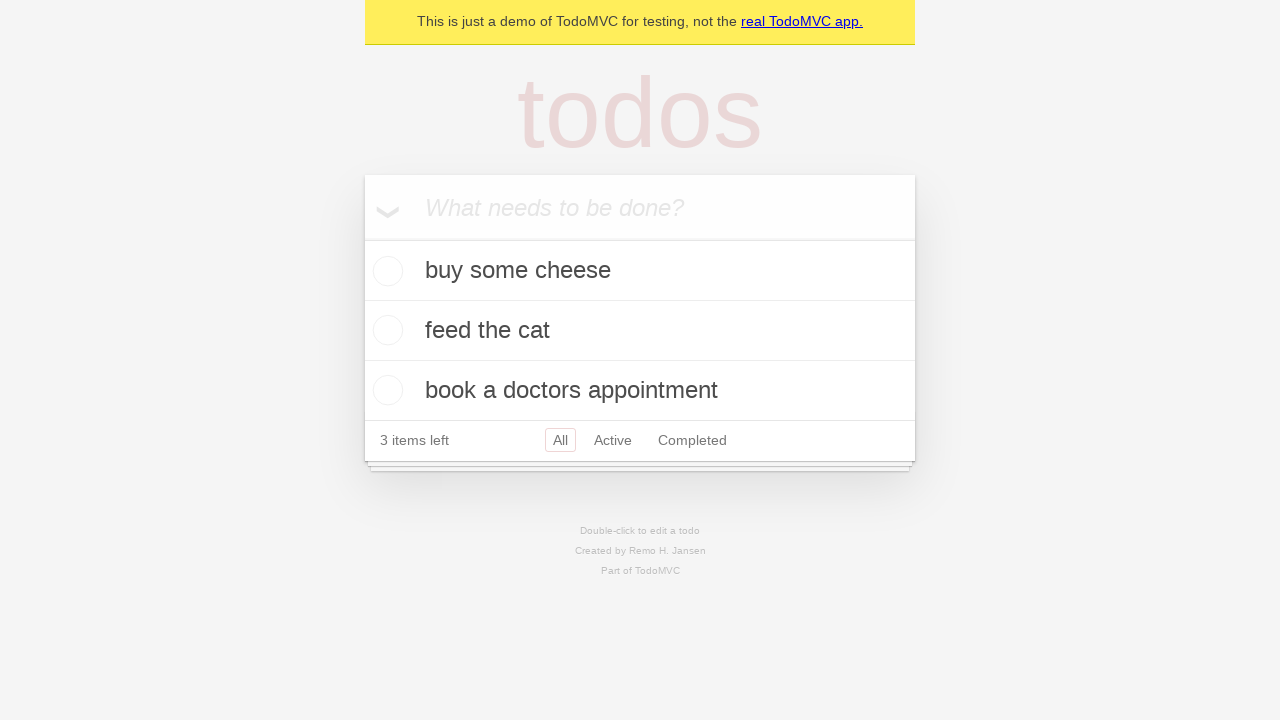

Double-clicked the second todo to enter edit mode at (640, 331) on internal:testid=[data-testid="todo-item"s] >> nth=1
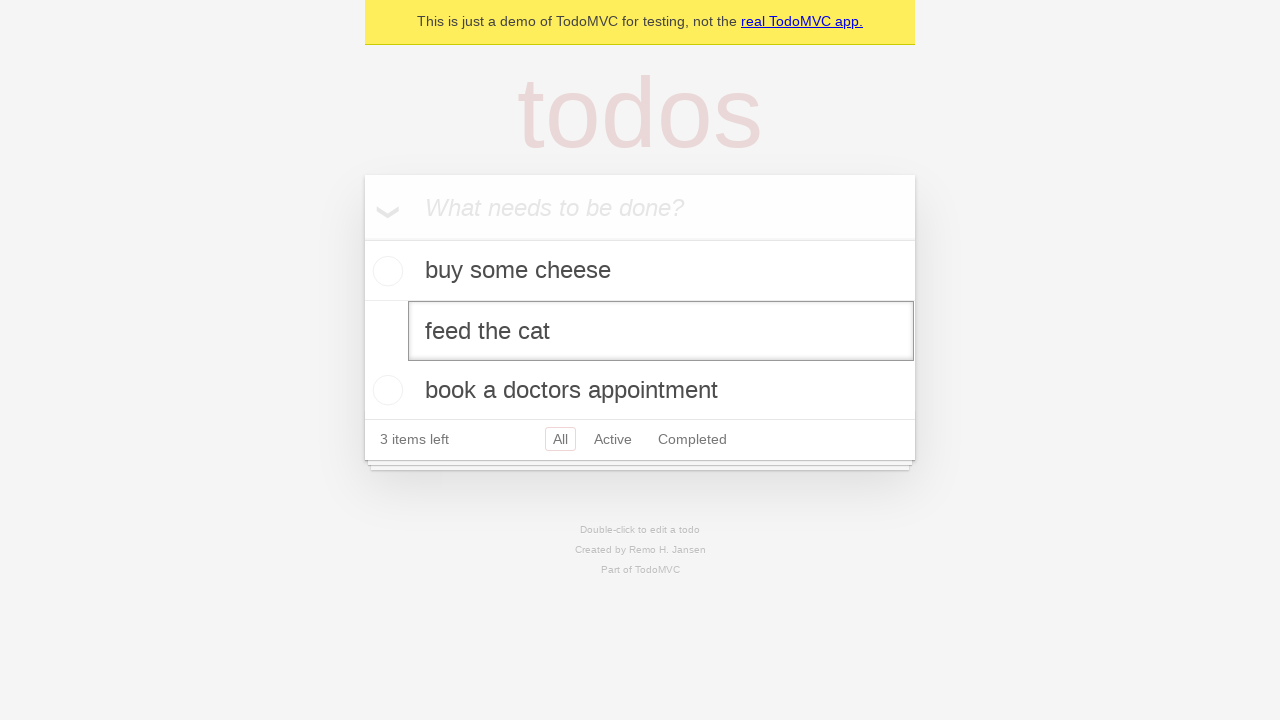

Changed todo text to 'buy some sausages' on internal:testid=[data-testid="todo-item"s] >> nth=1 >> internal:role=textbox[nam
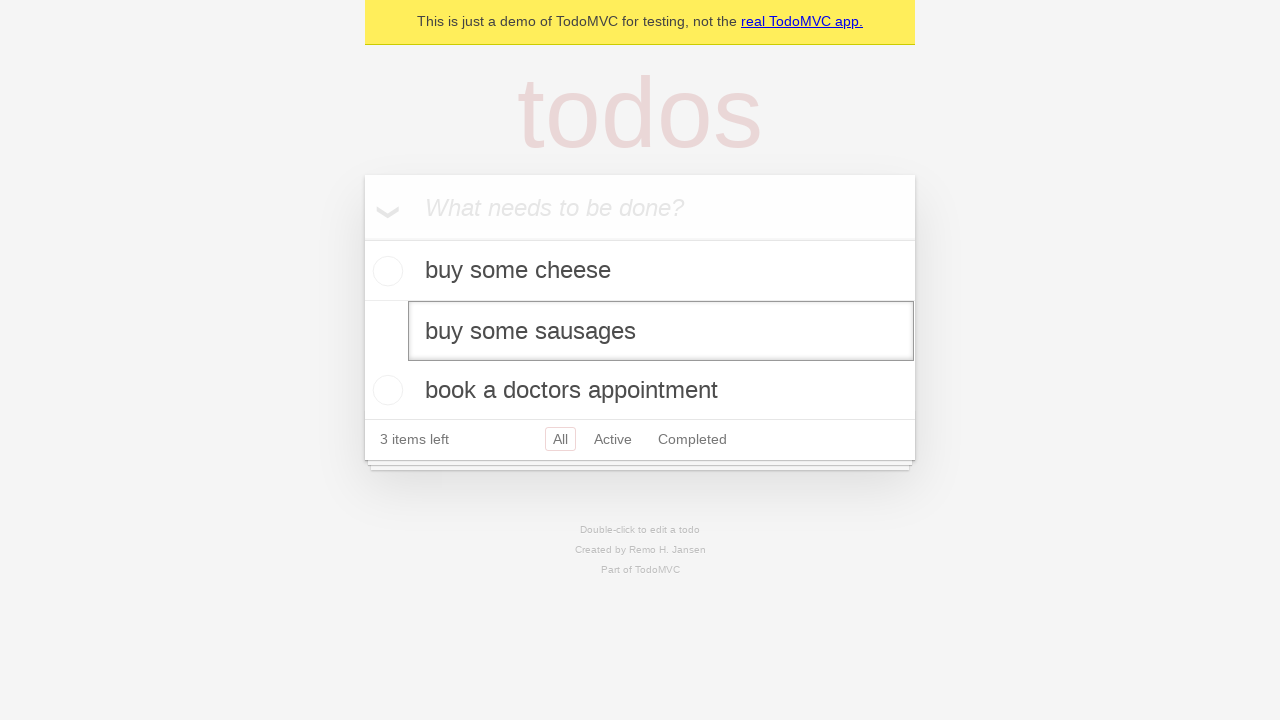

Pressed Enter to save the edited todo on internal:testid=[data-testid="todo-item"s] >> nth=1 >> internal:role=textbox[nam
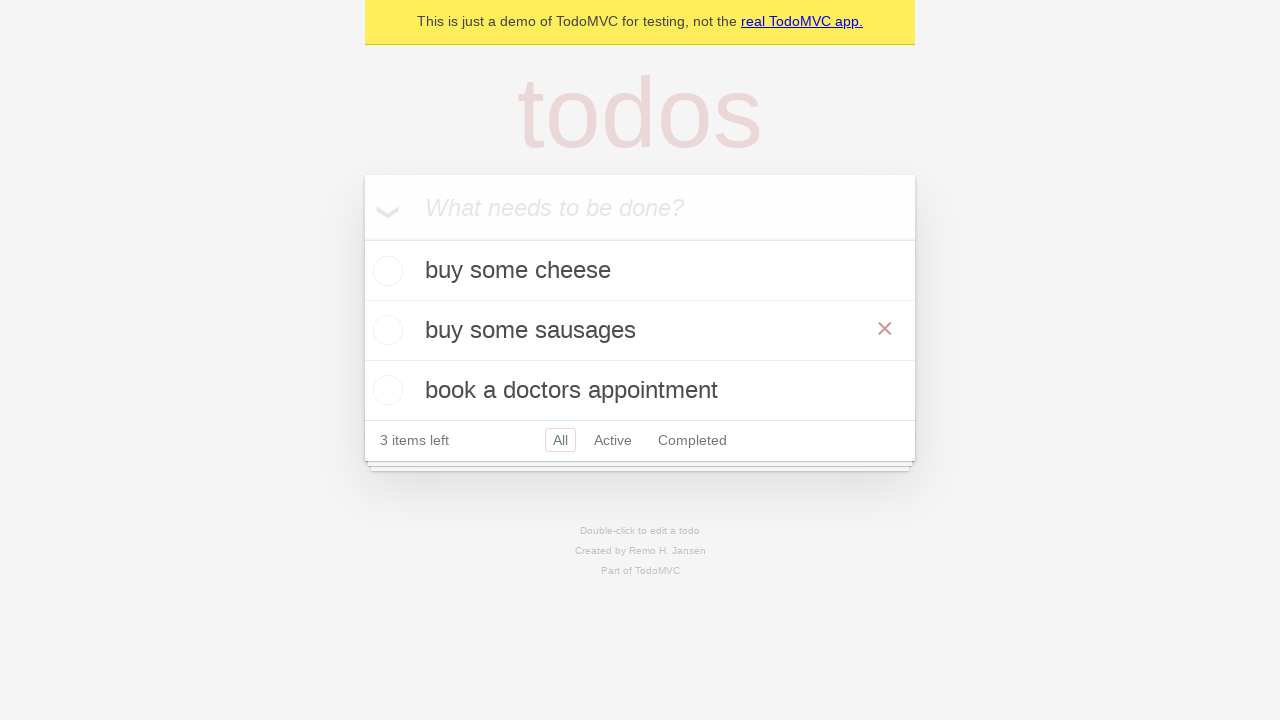

Verified that the edited todo 'buy some sausages' was saved to localStorage
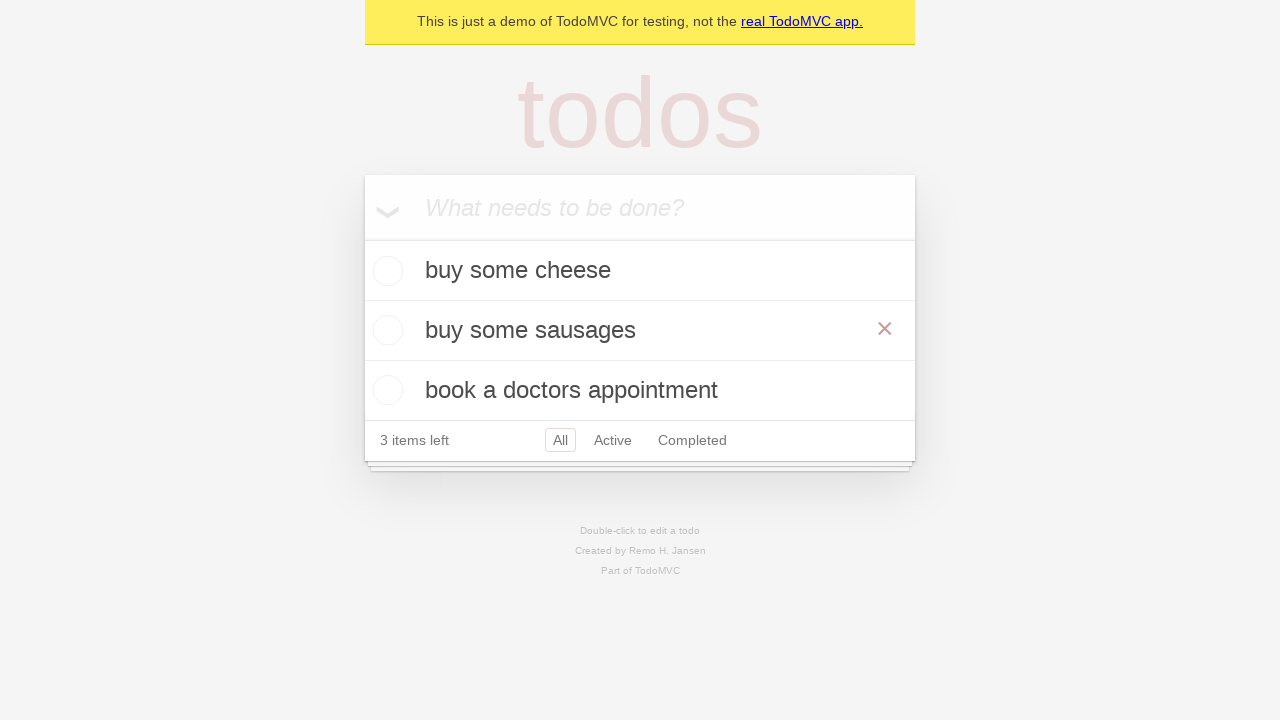

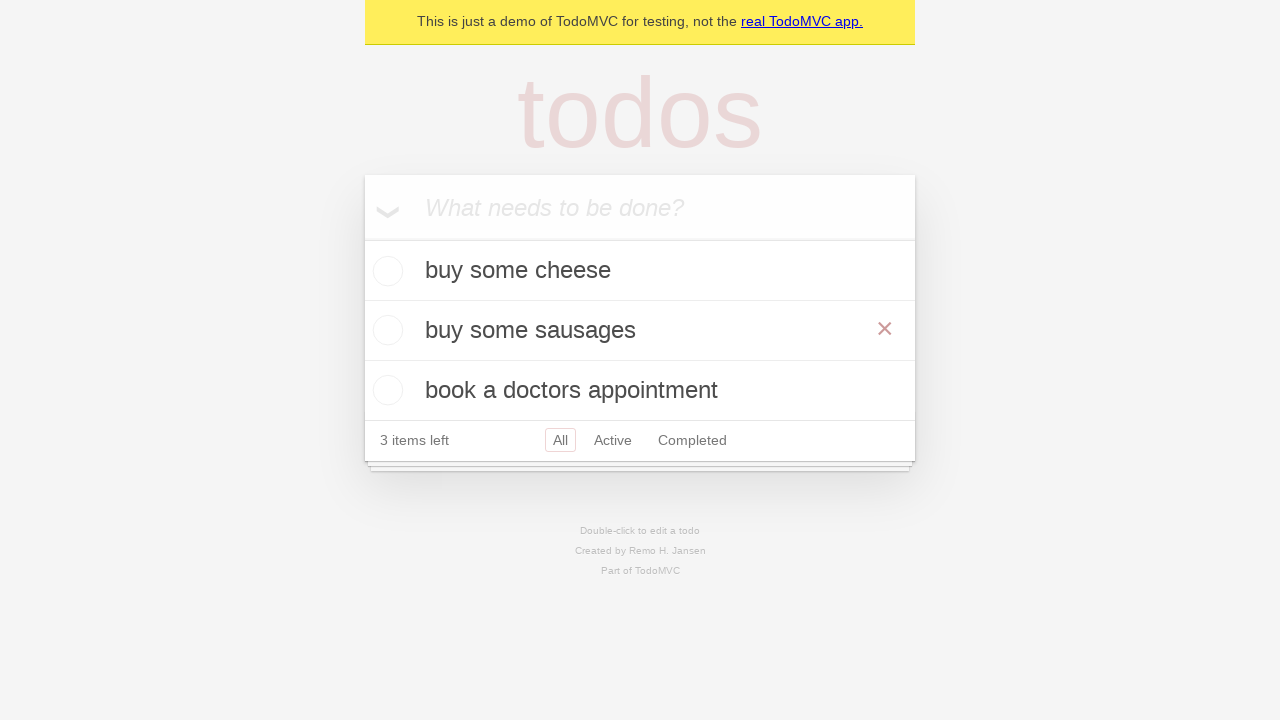